Navigates to the Steam store Korean page, clicks on the "Specials" tab to view discounted games, and waits for the discount content to load with game listings.

Starting URL: https://store.steampowered.com/?l=koreana

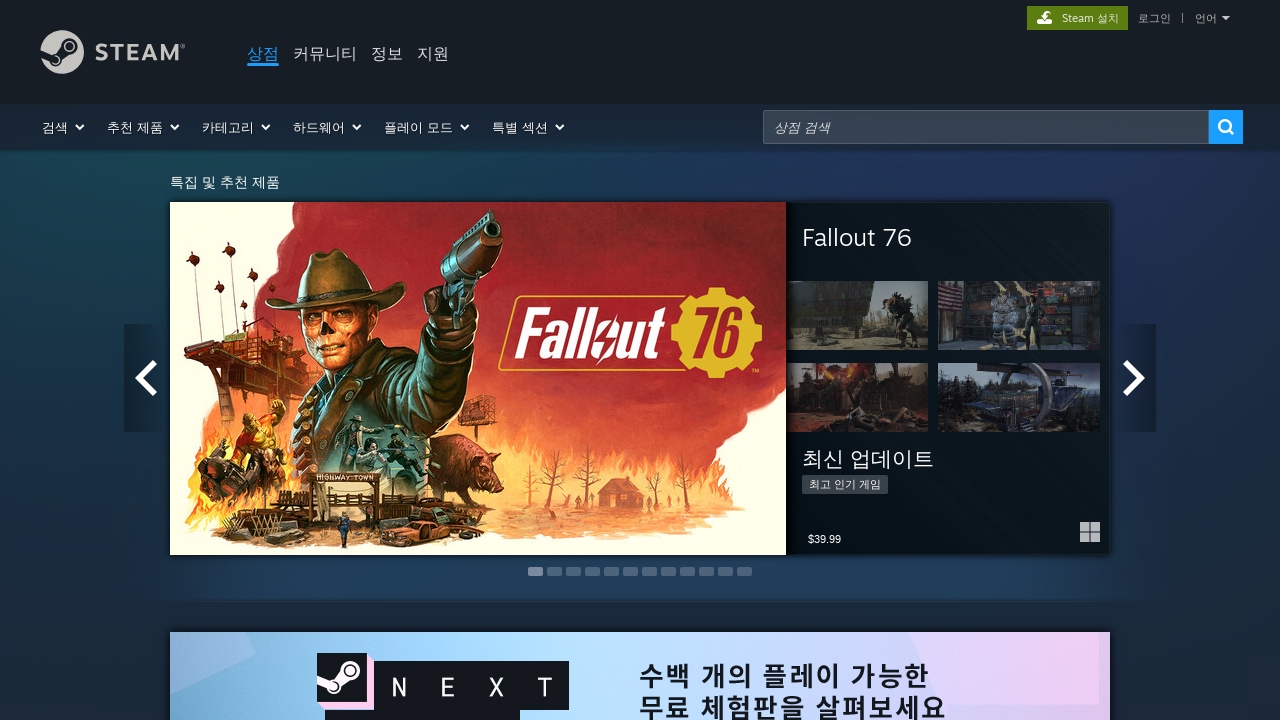

Navigated to Steam store Korean page
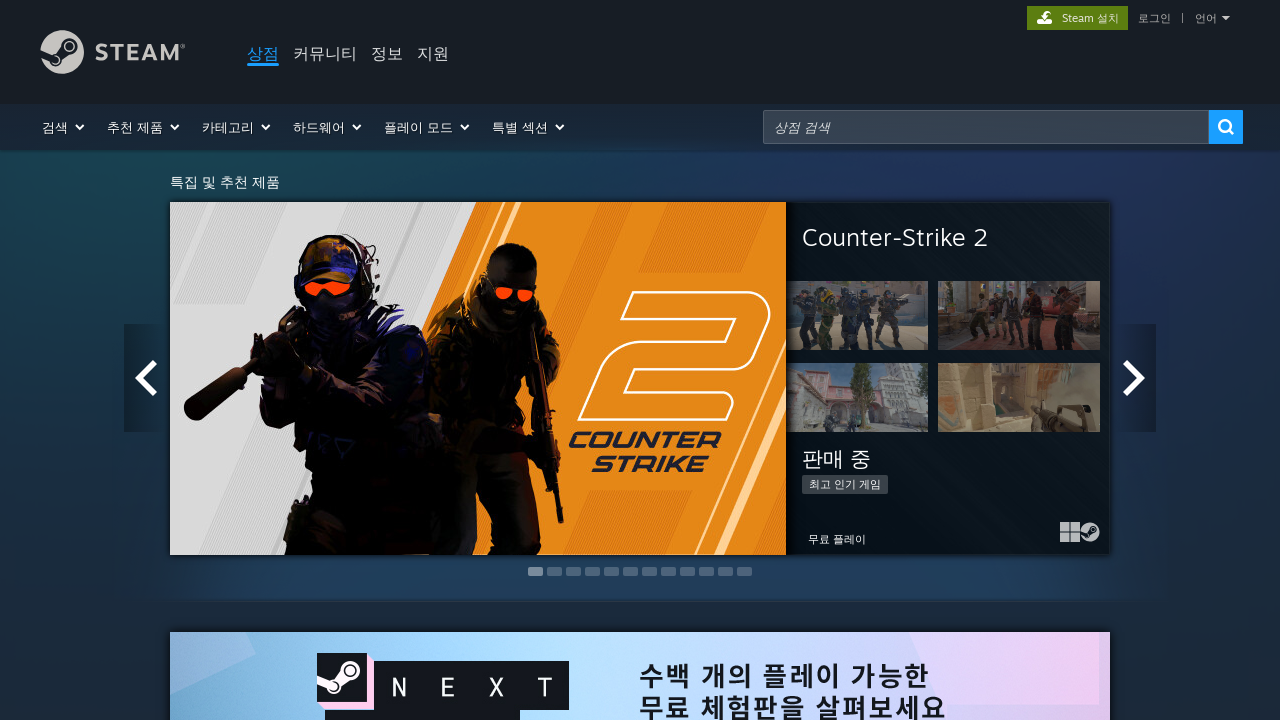

Specials tab trigger became visible
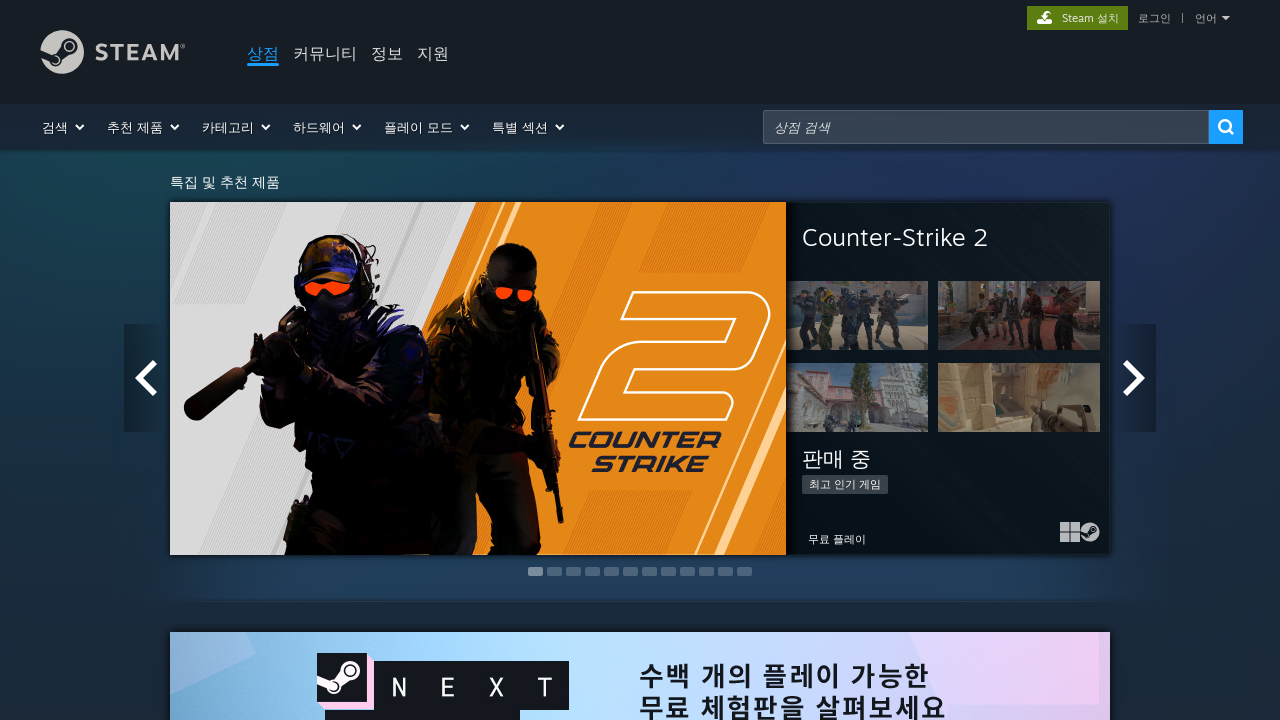

Clicked the Specials tab using JavaScript
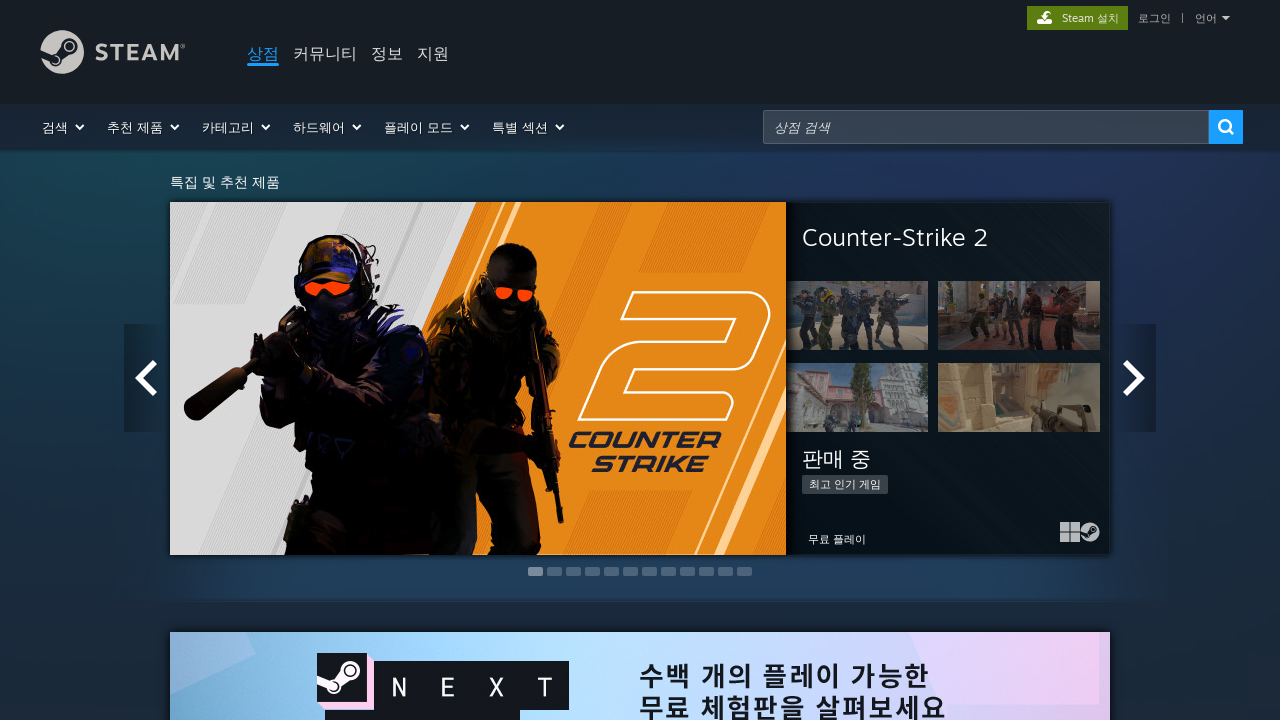

Specials content section became visible
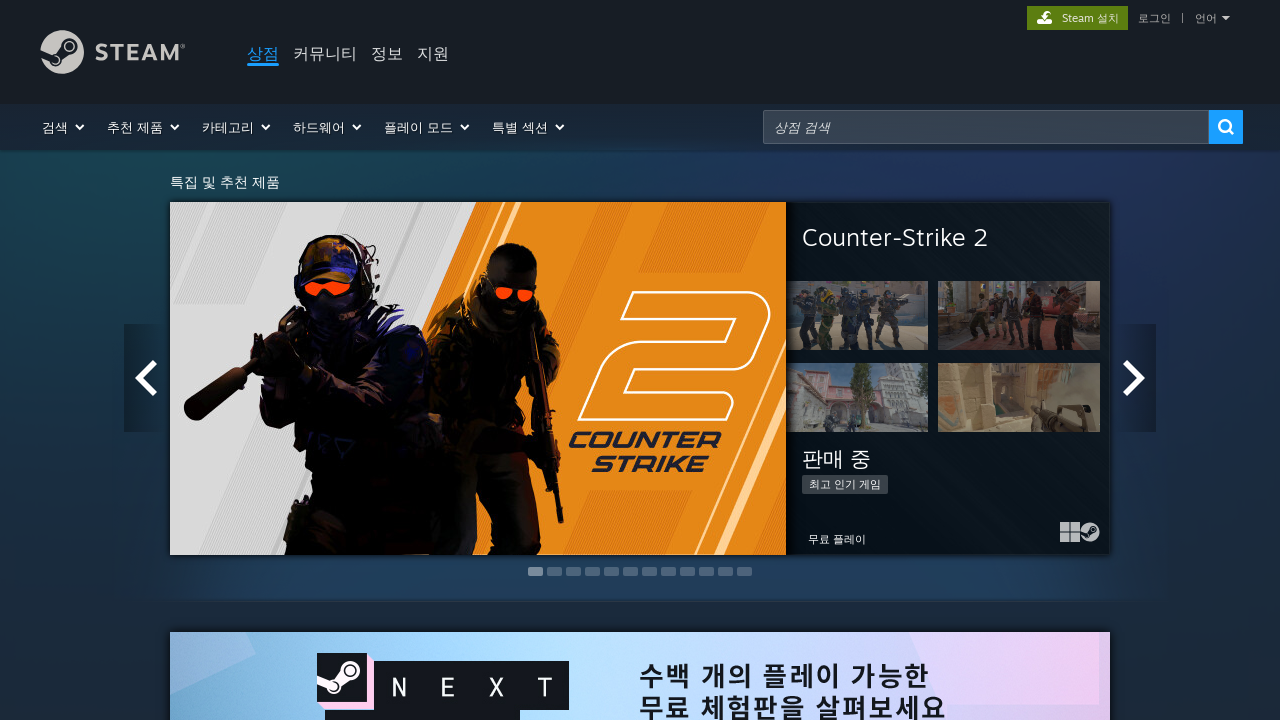

Waited 2 seconds for content to fully load
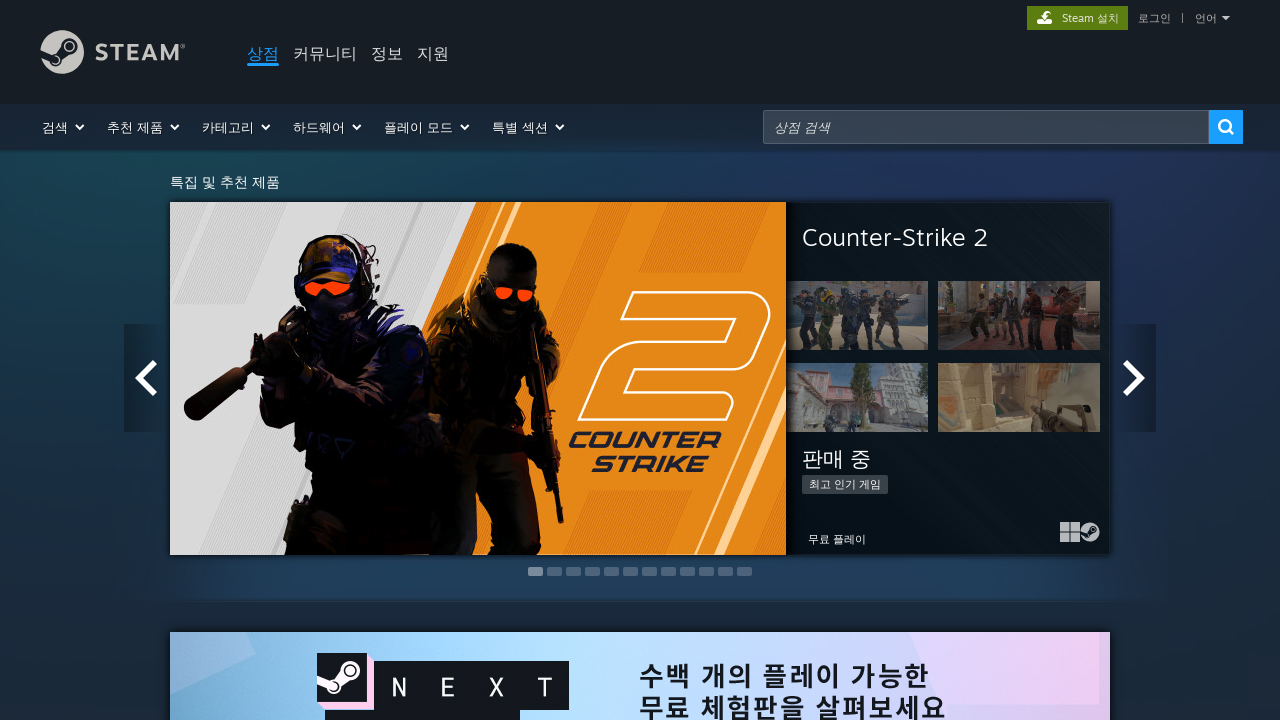

Game items loaded in the specials section
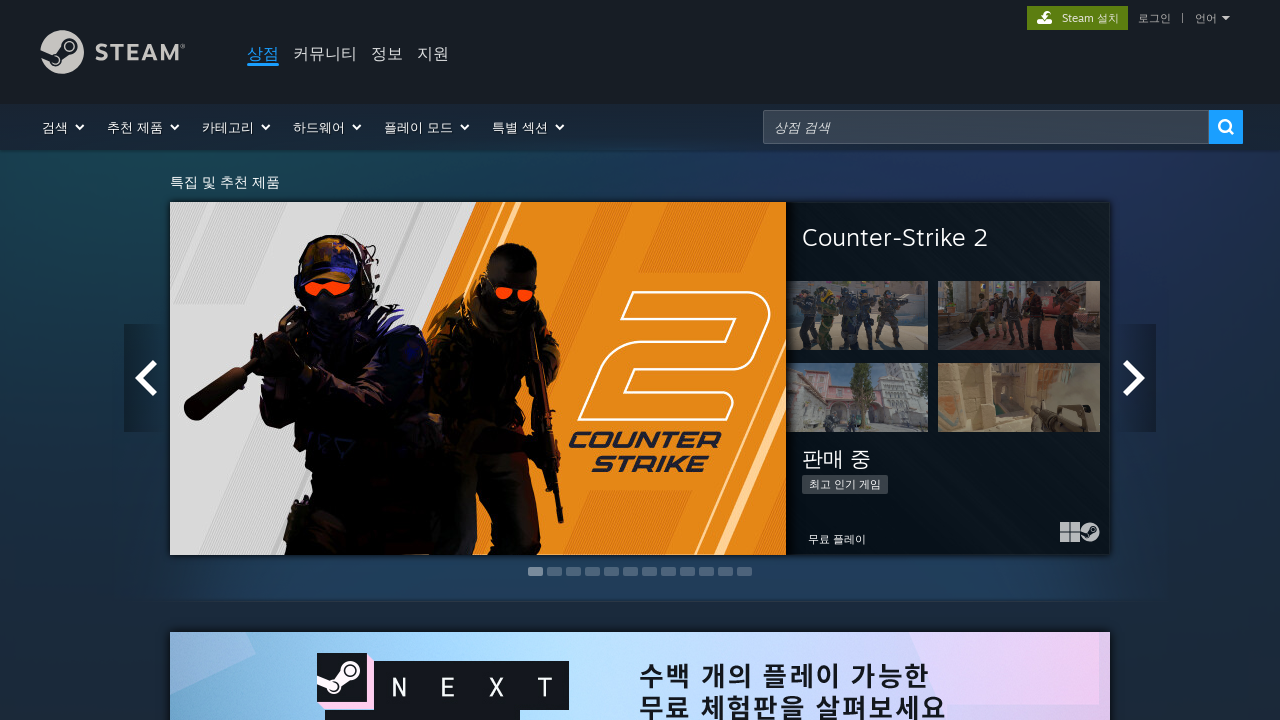

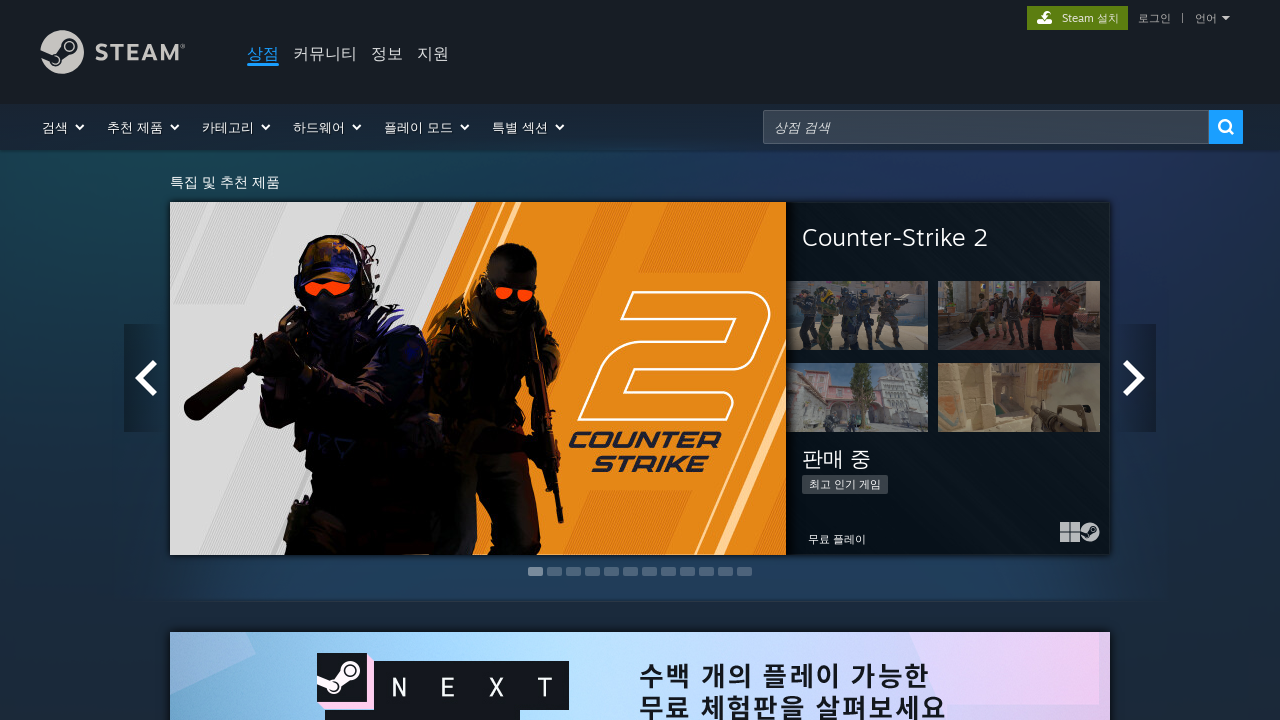